Navigates to AliExpress homepage, retrieves the browser window position, and then sets the window position to specific coordinates (200, 350).

Starting URL: https://aliexpress.com

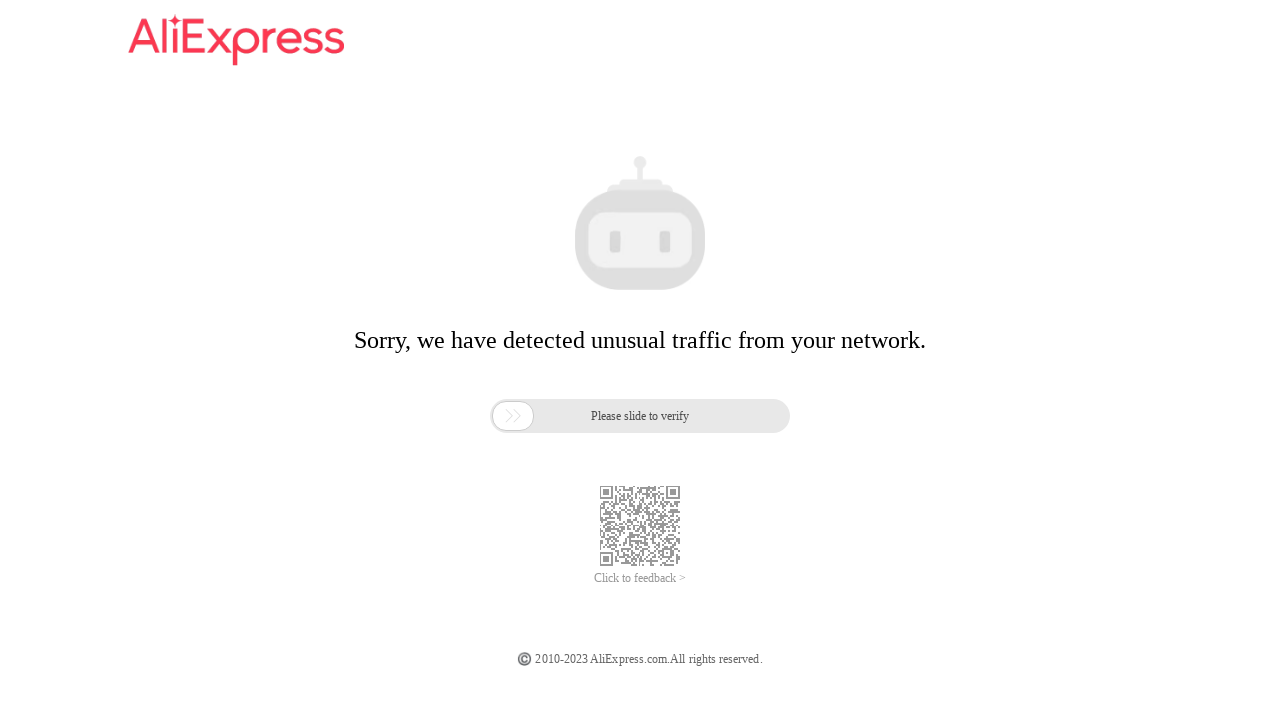

Navigated to AliExpress homepage
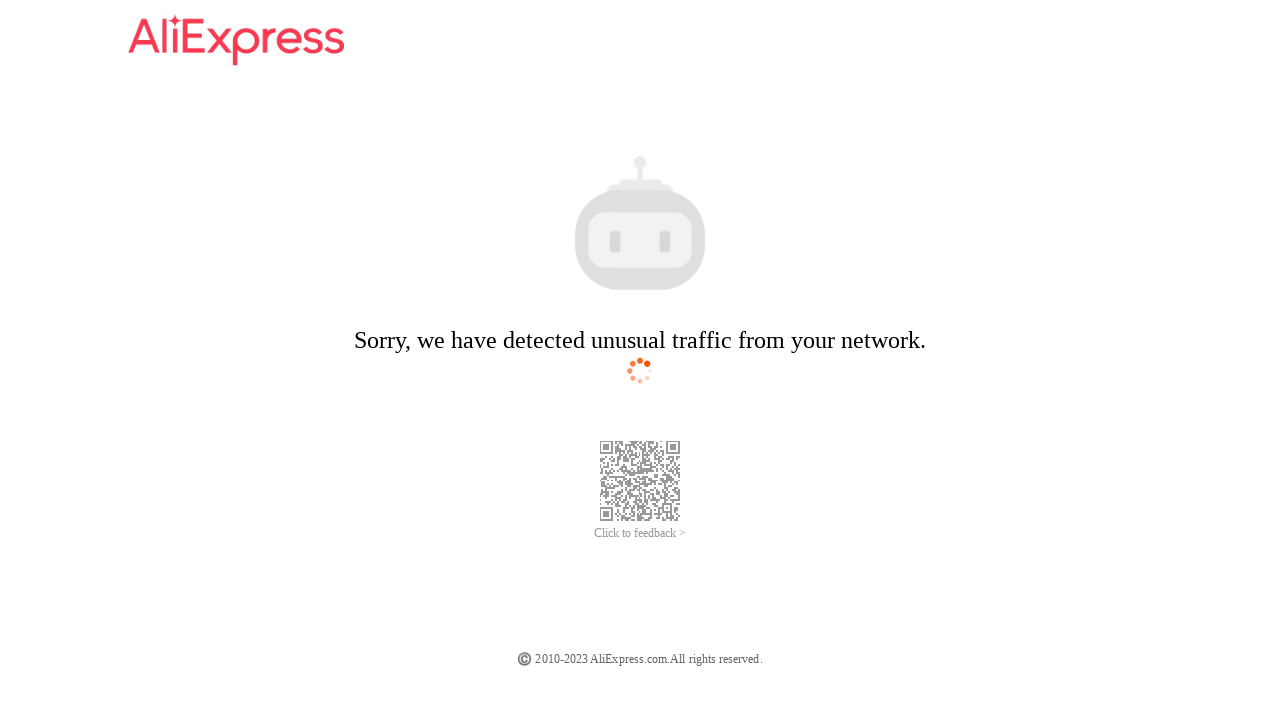

Retrieved viewport size: {'width': 1280, 'height': 720}
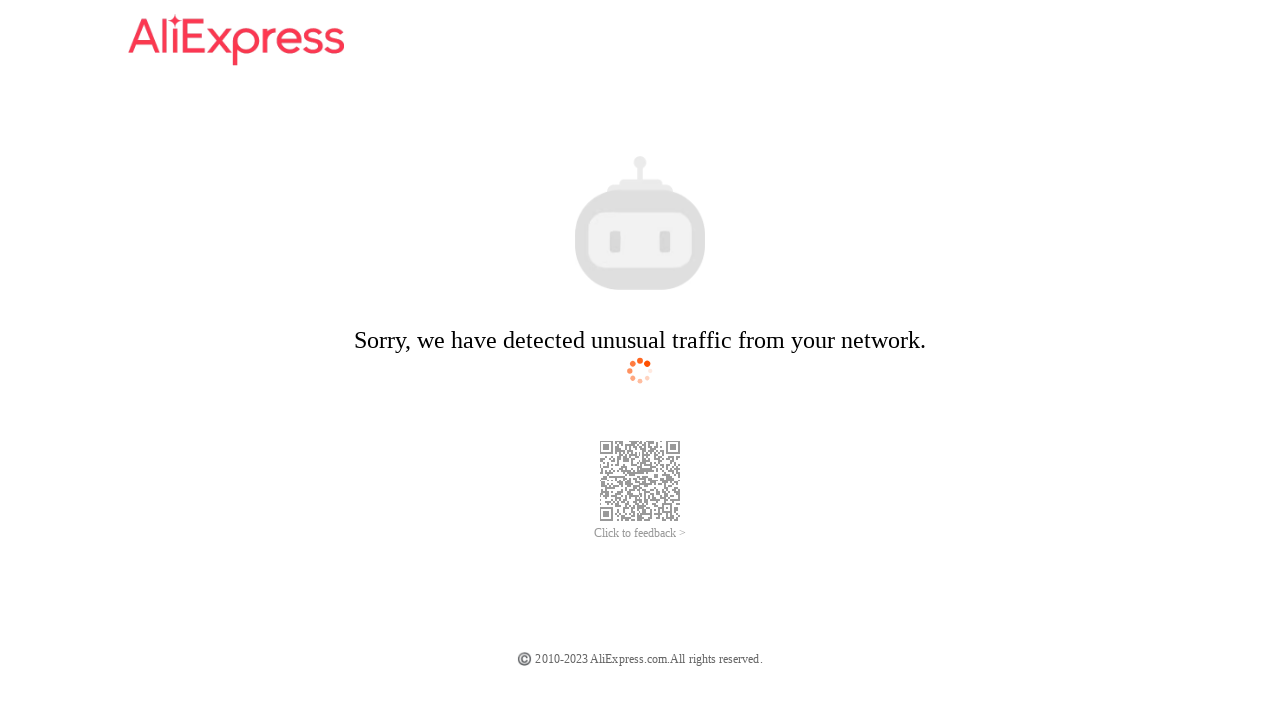

Set viewport size to 800x600
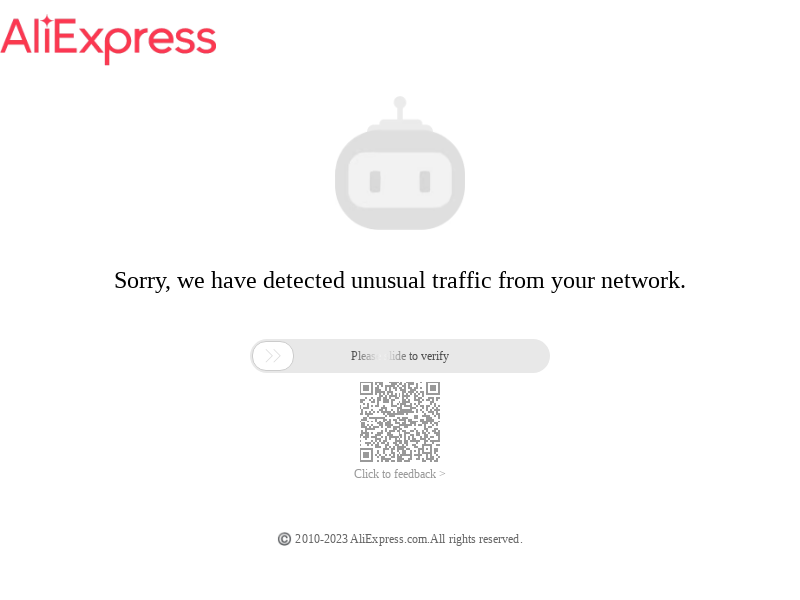

Created CDP session
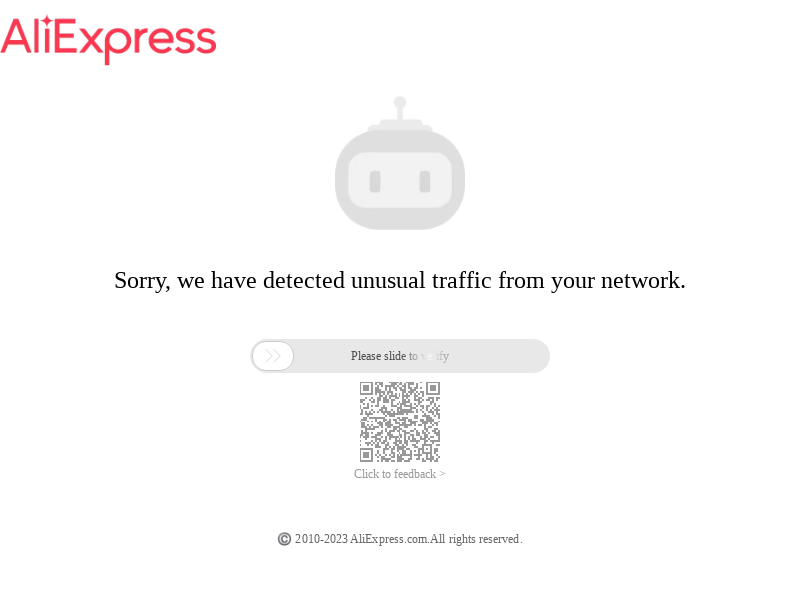

Set browser window position to coordinates (200, 350)
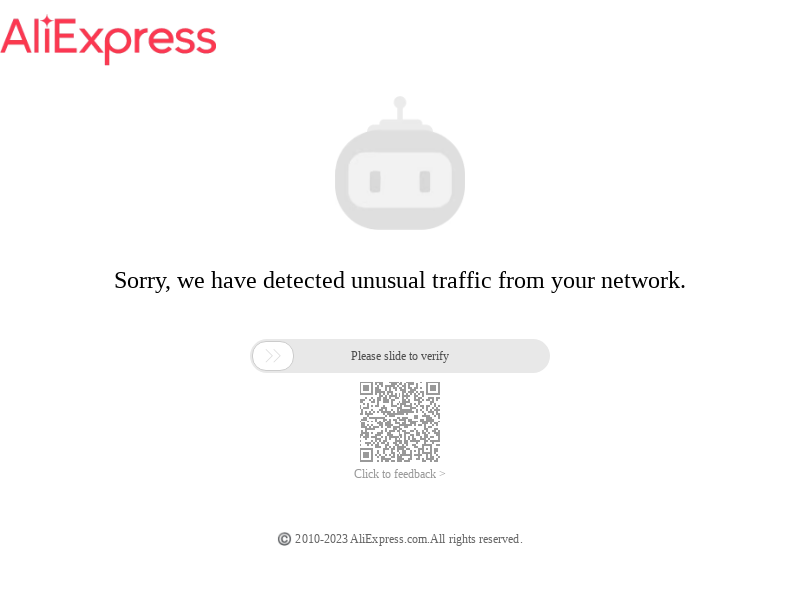

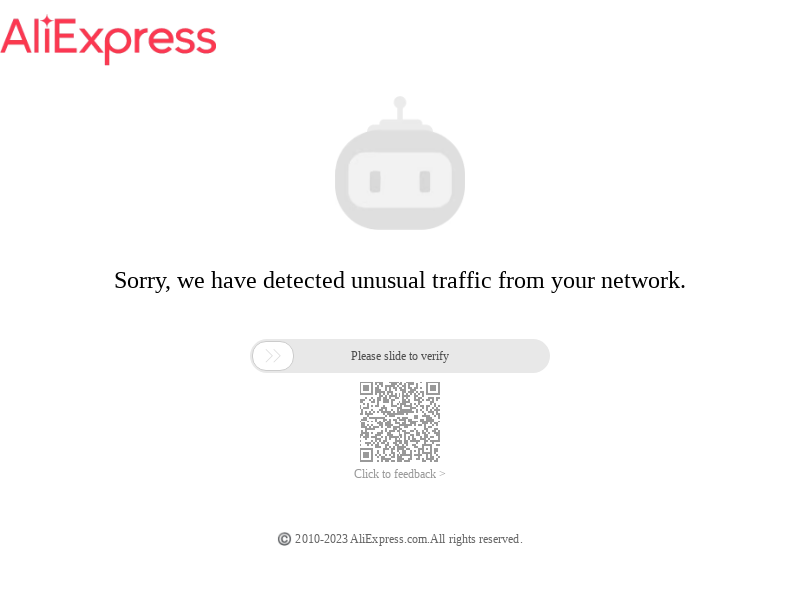